Navigates to WebdriverIO homepage and checks the footer link element

Starting URL: https://webdriver.io

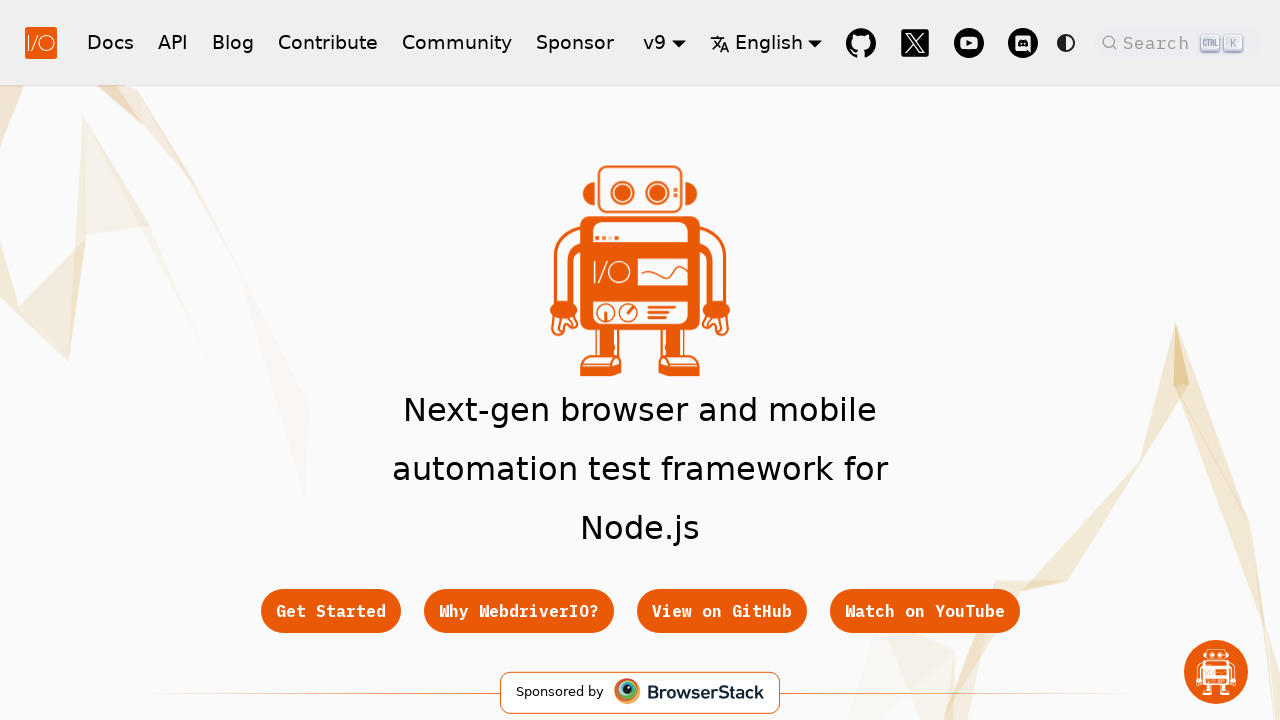

Navigated to WebdriverIO homepage
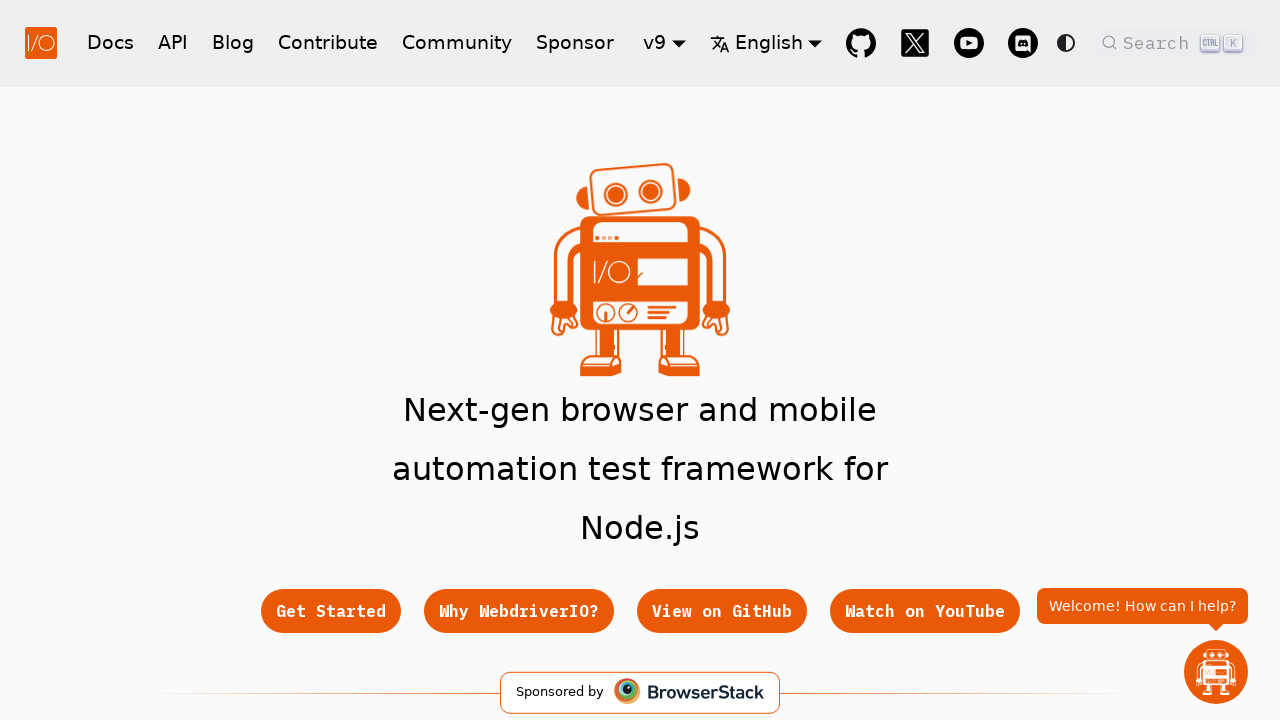

Footer link element loaded and is visible
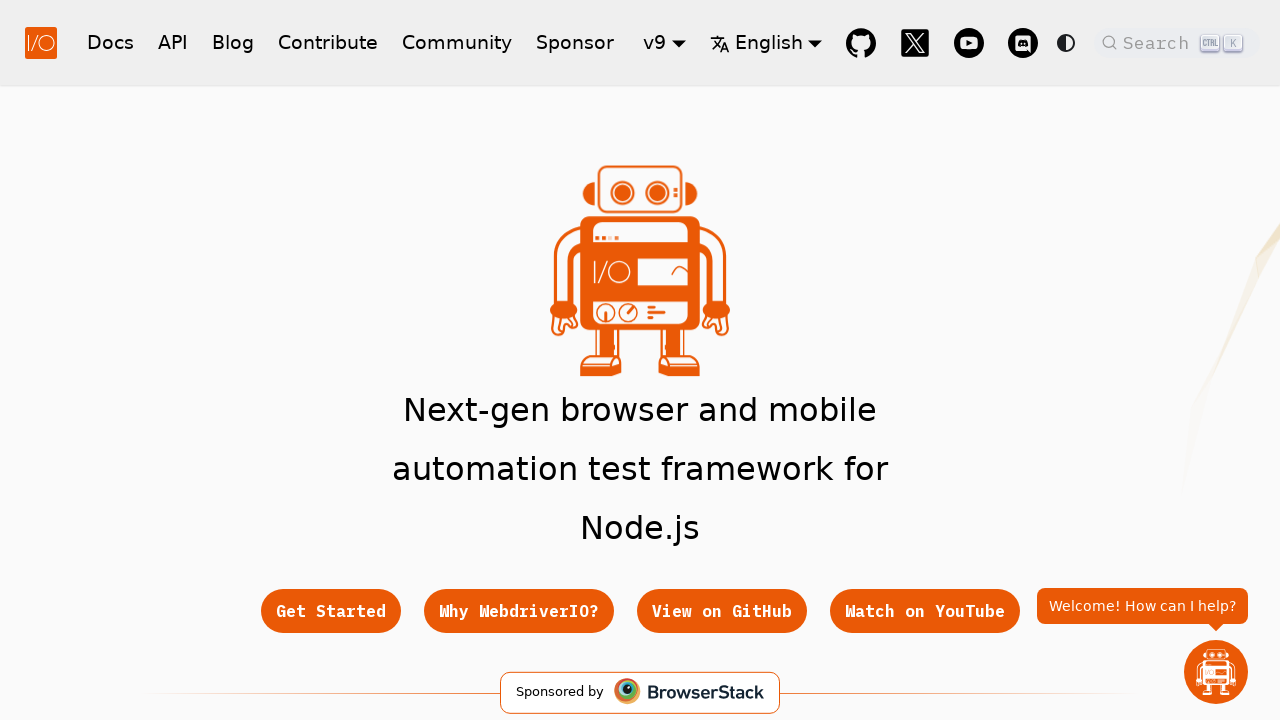

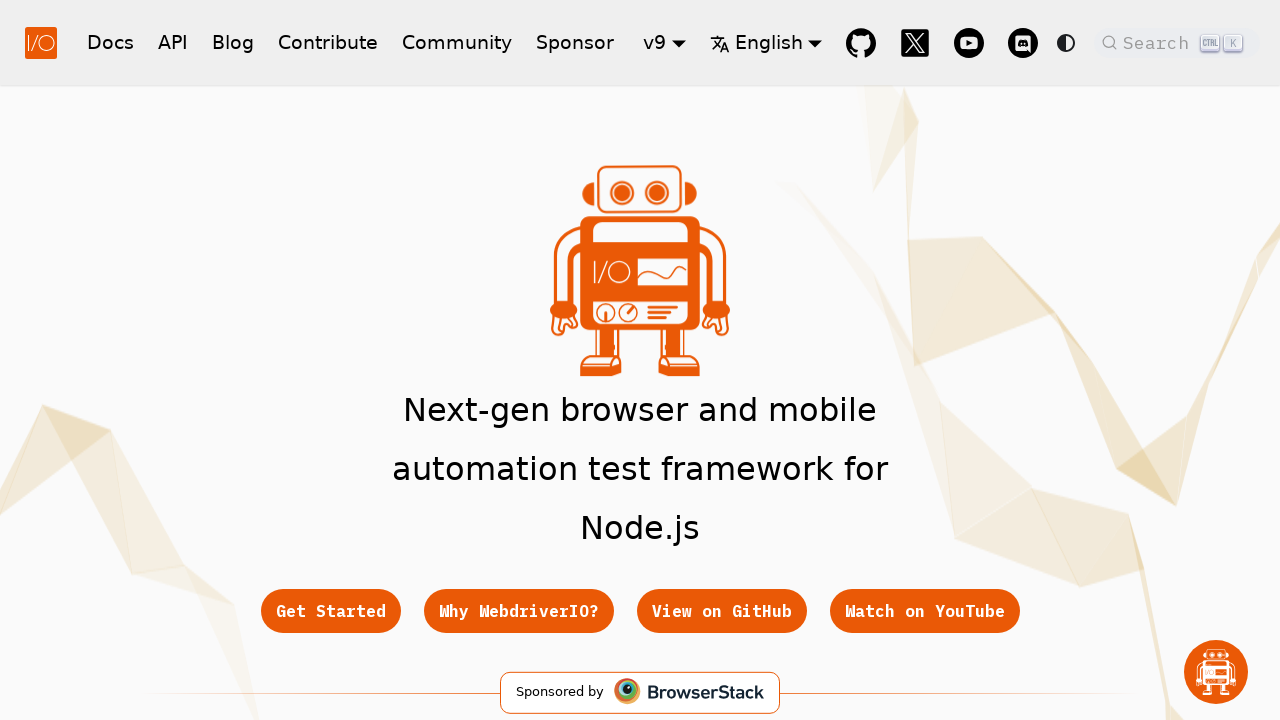